Tests e-commerce site functionality by navigating to the homepage, searching for "phone", and verifying the first product's description contains the search term

Starting URL: https://www.testotomasyonu.com/

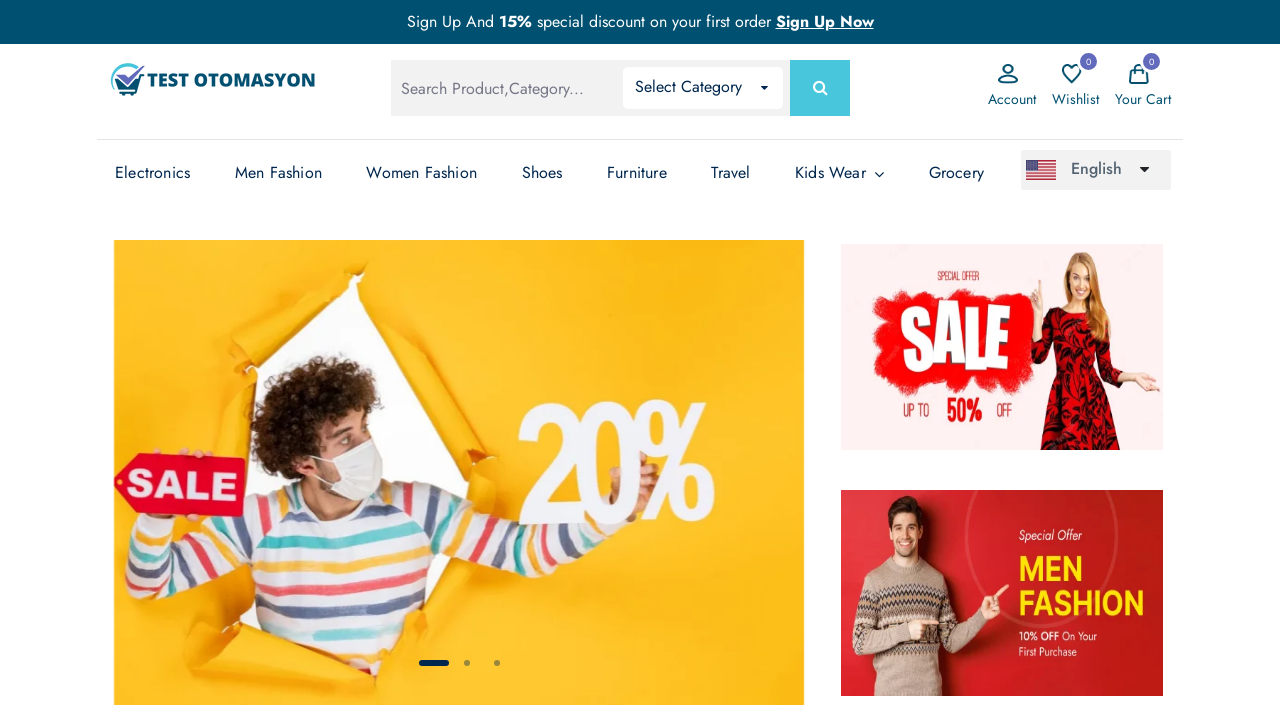

Verified current URL is the homepage
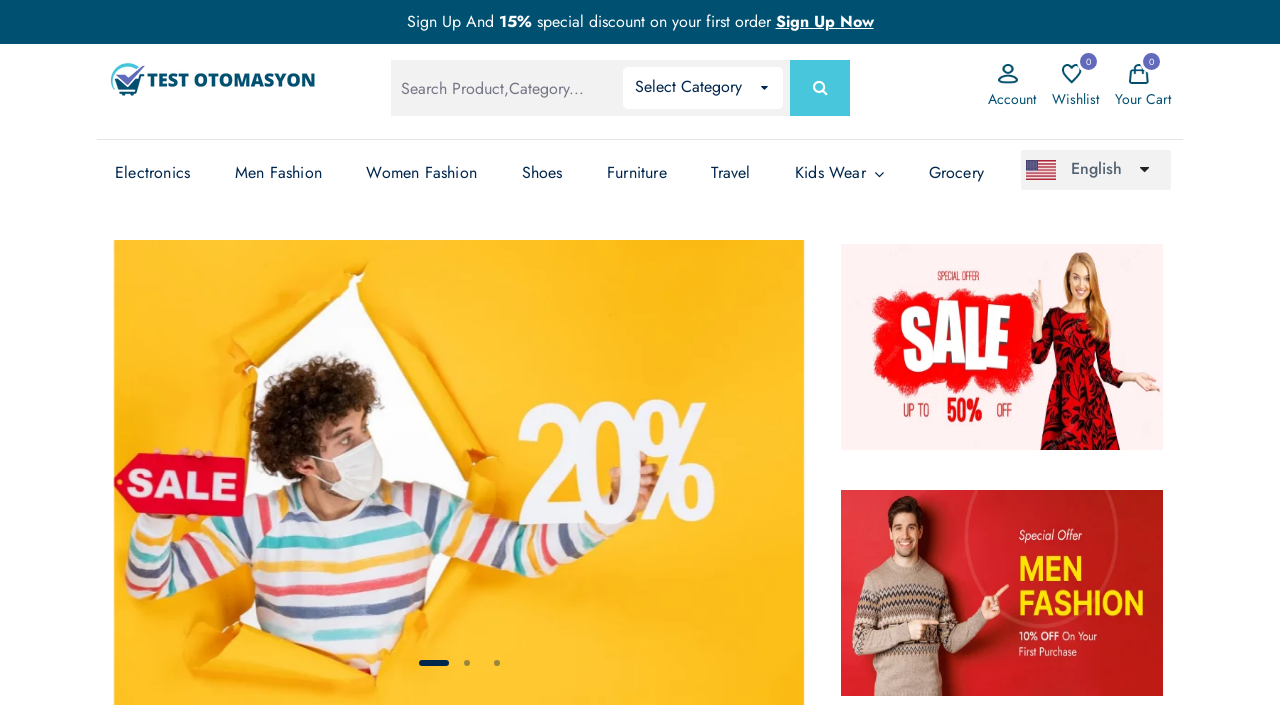

Located search box element
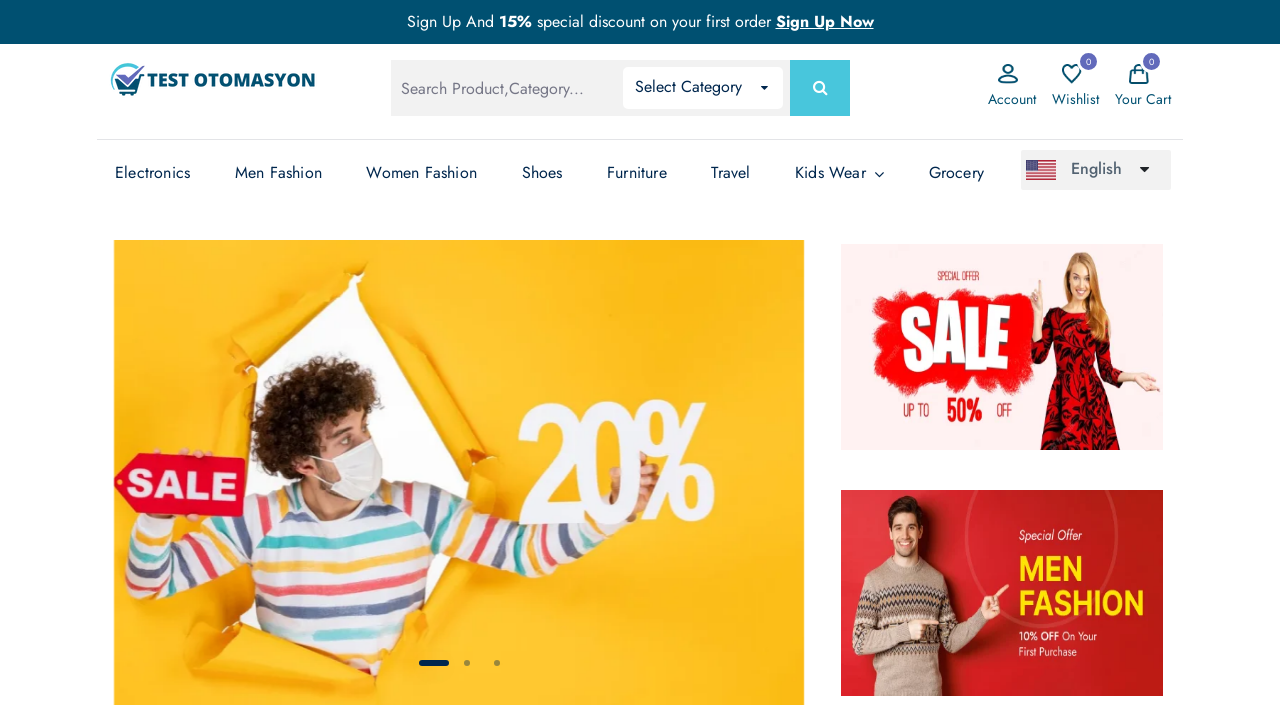

Filled search box with 'phone' on #global-search
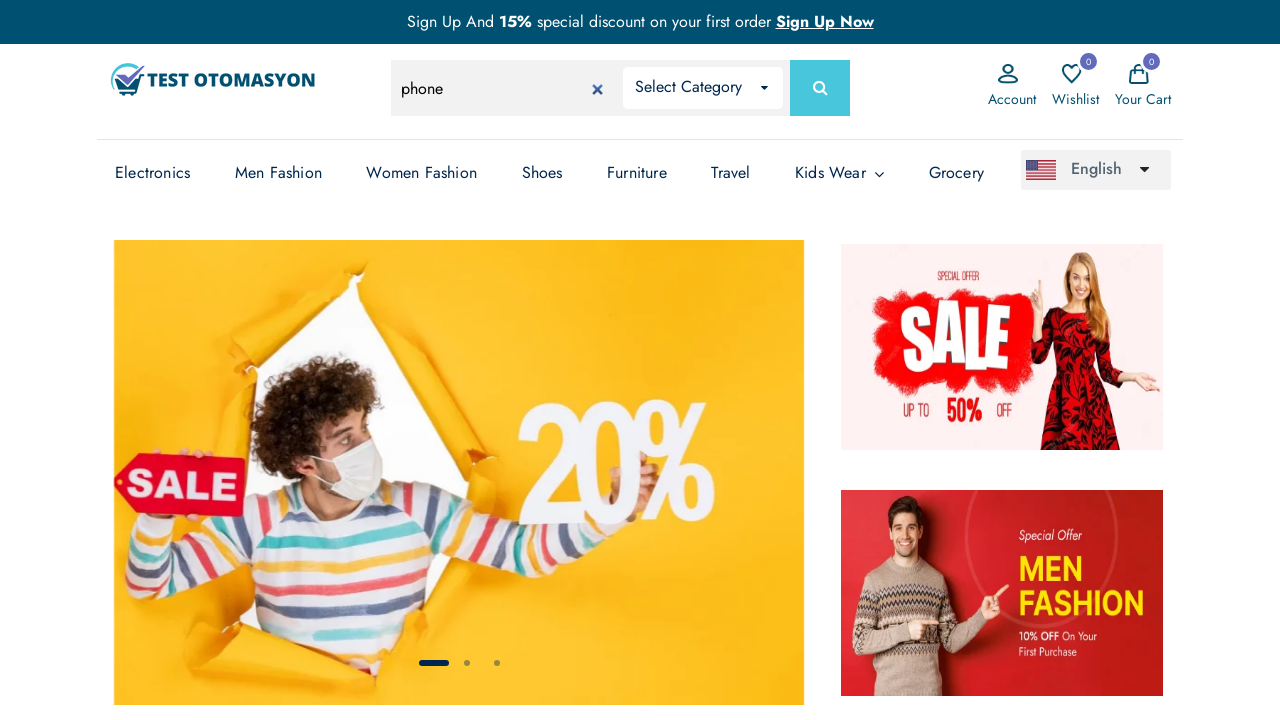

Pressed Enter to submit search on #global-search
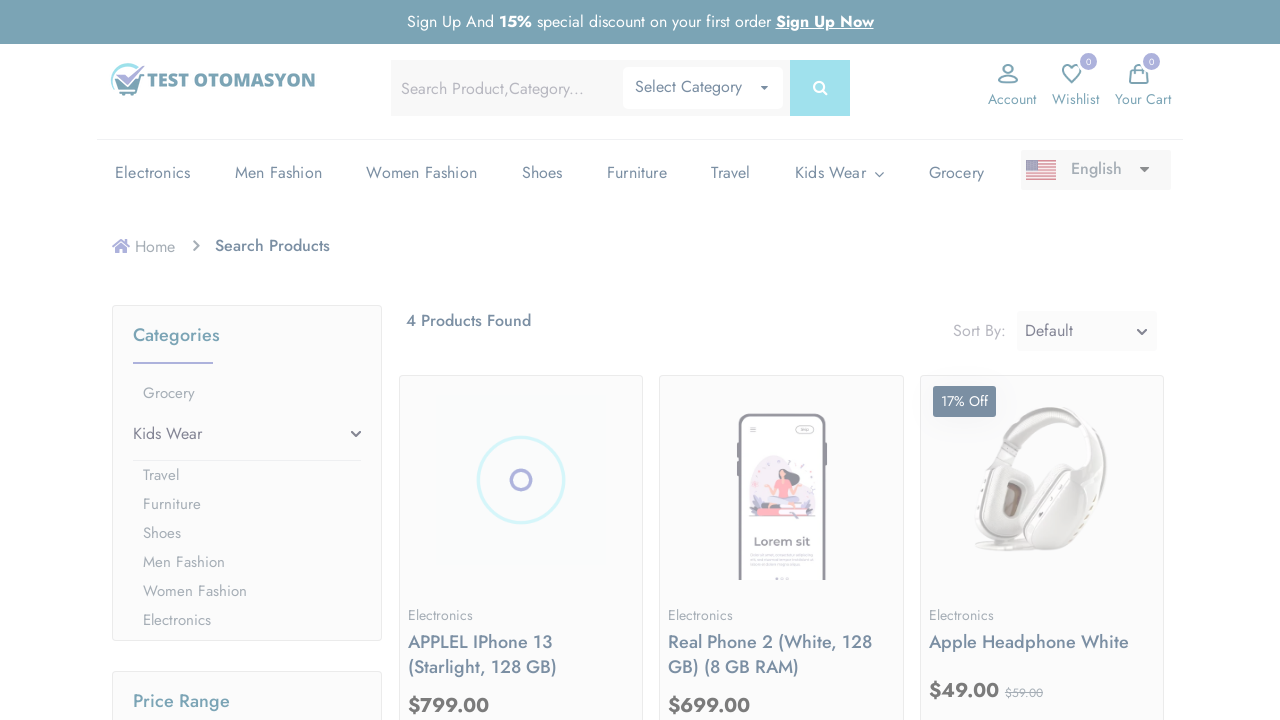

Located products on search results page
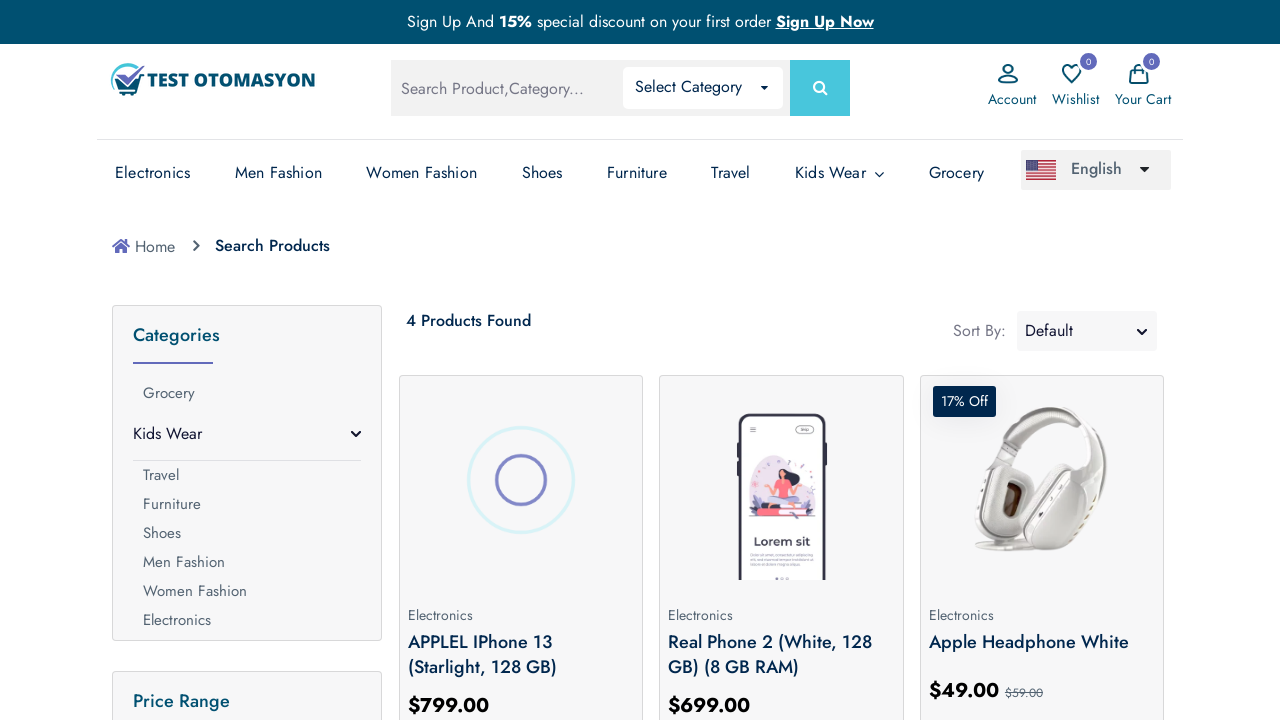

First product loaded and visible
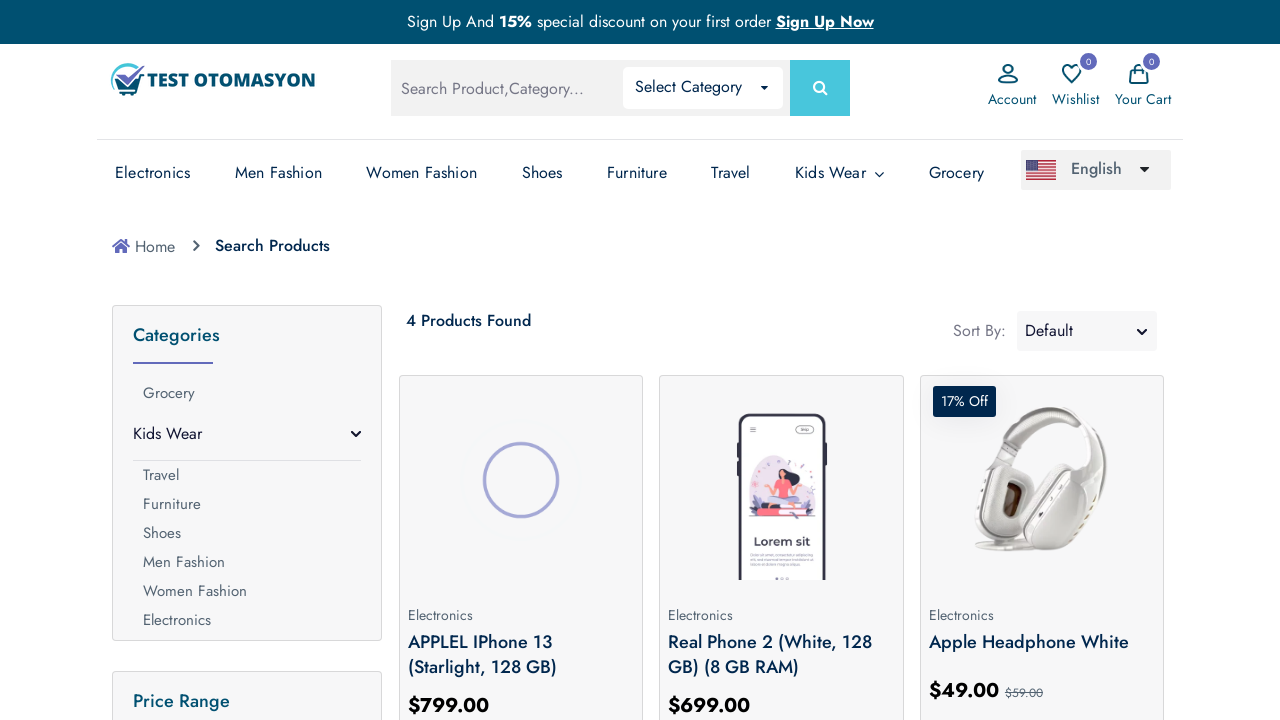

Verified products found (count > 0)
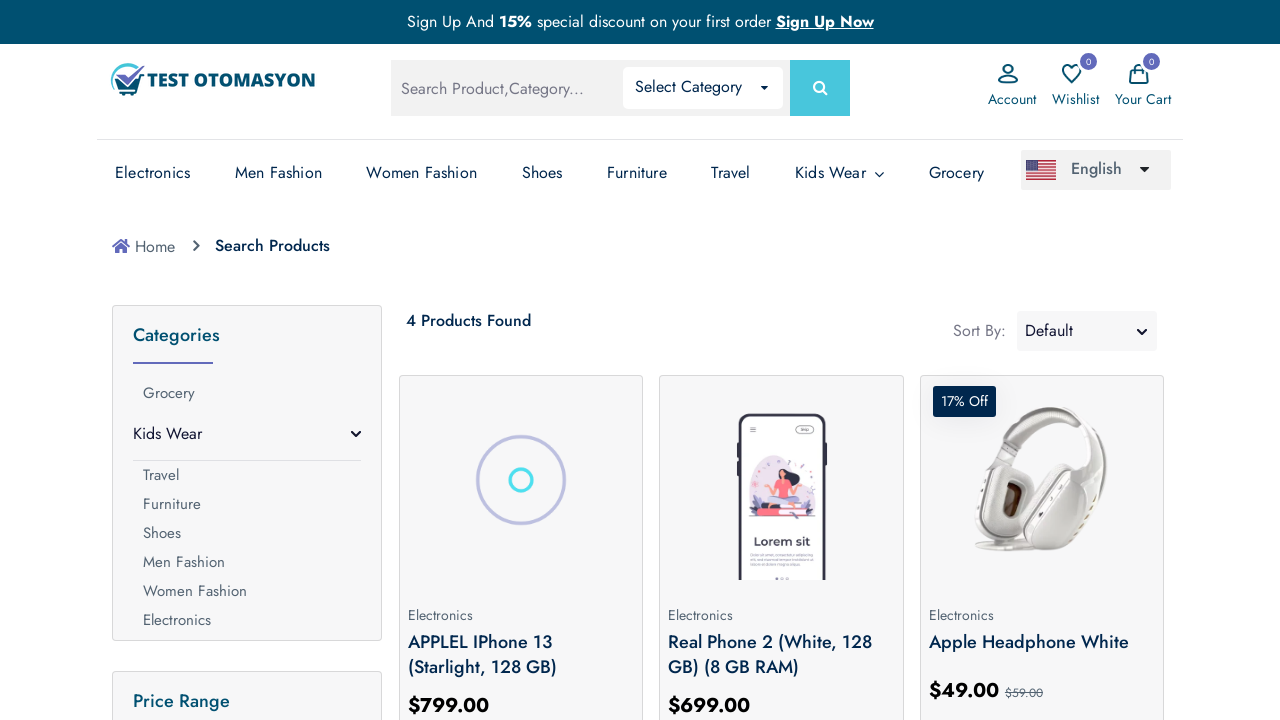

Clicked on first product in search results at (521, 540) on [class*='product-box my-2  py-1'] >> nth=0
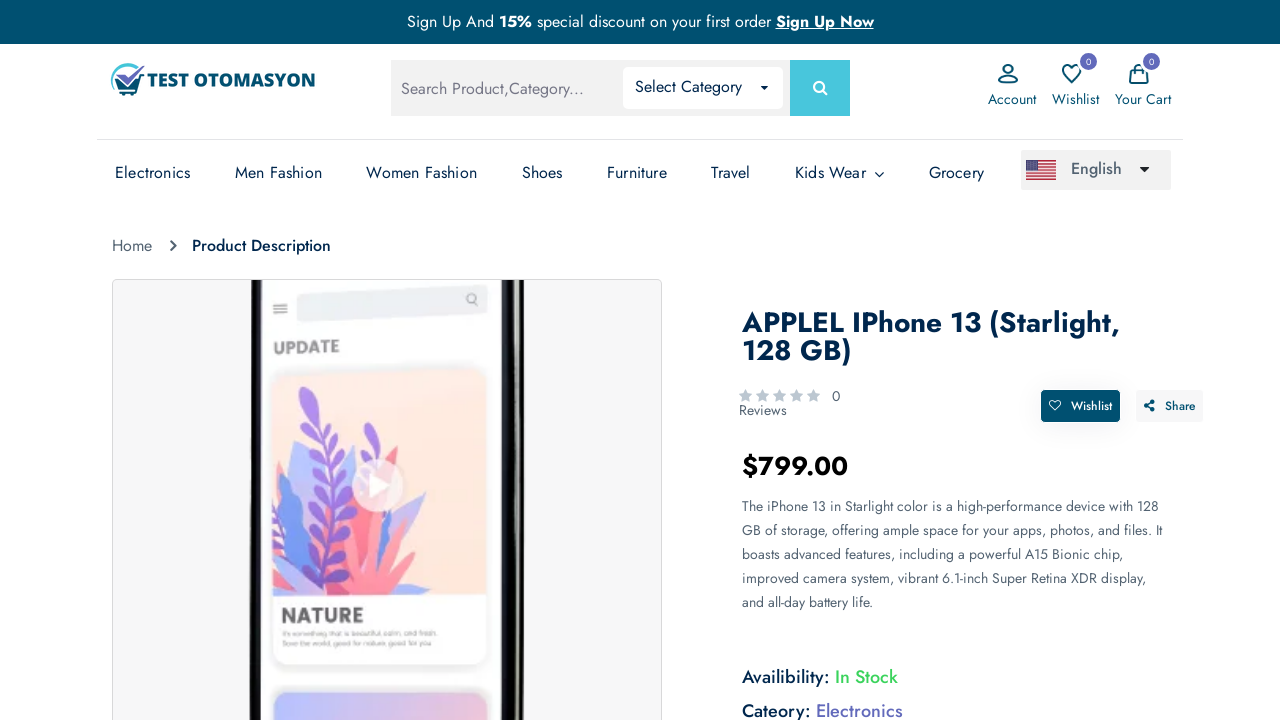

Located product description element
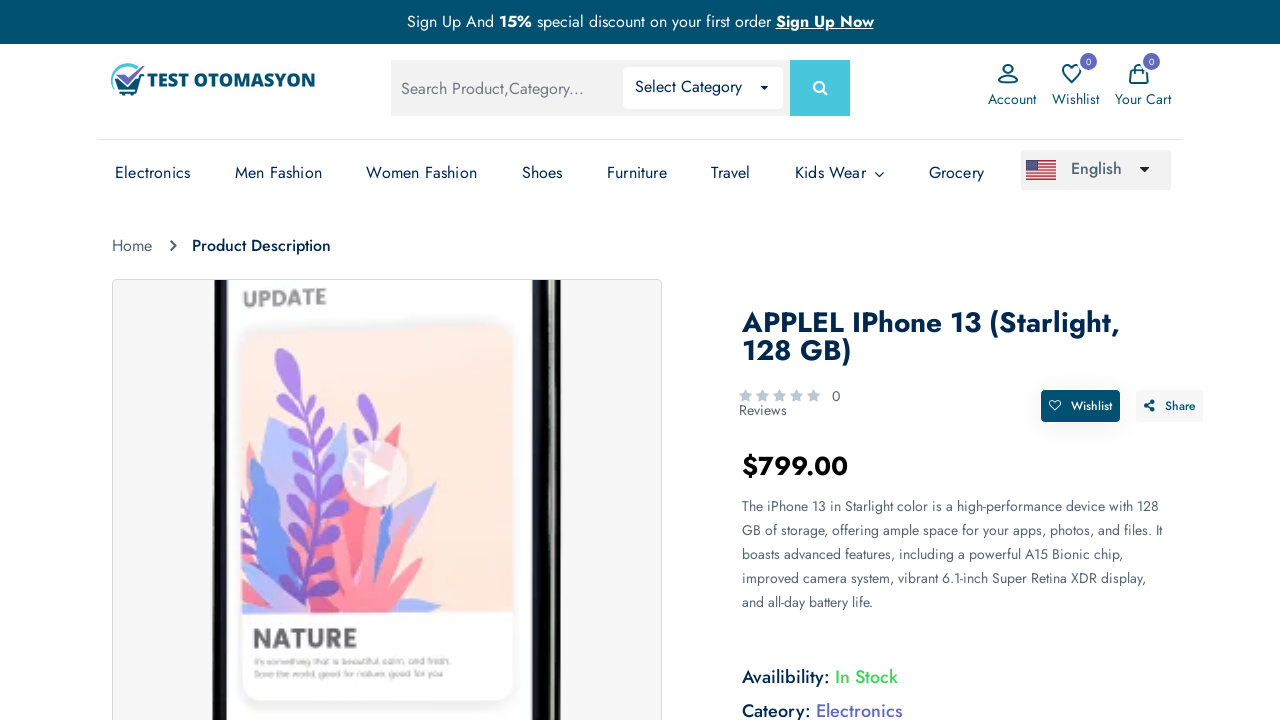

Product description element loaded and visible
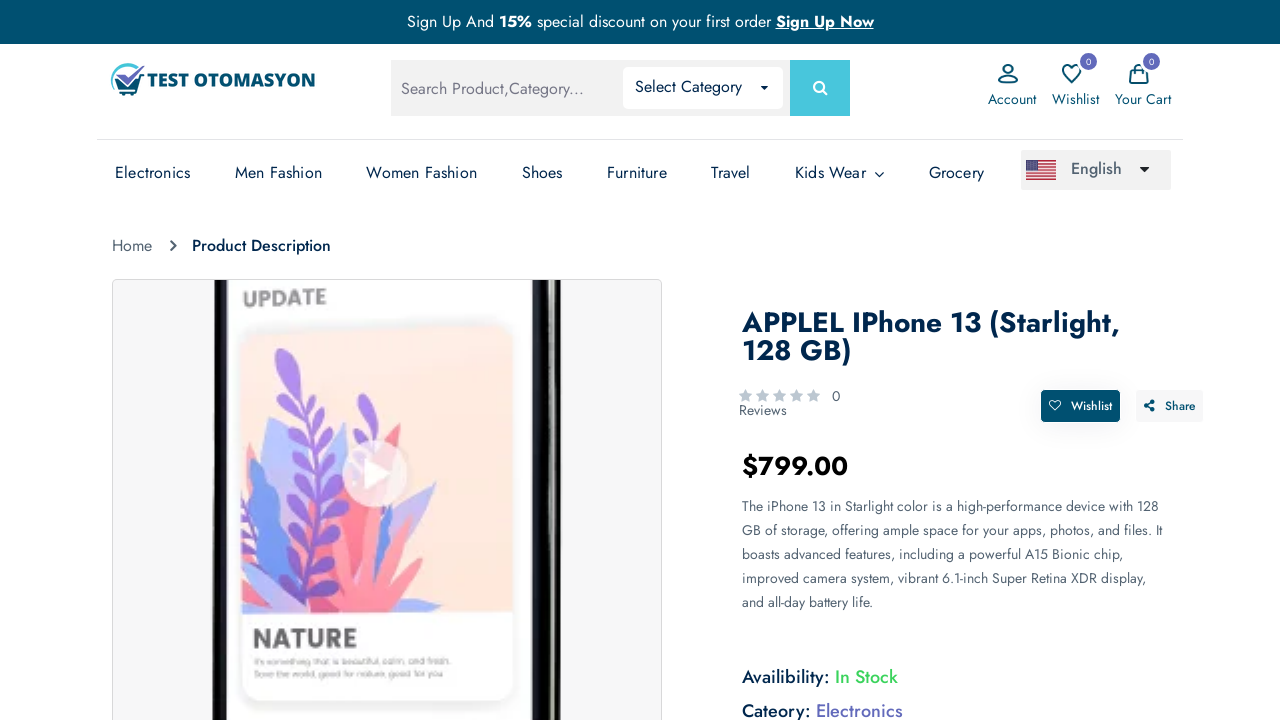

Extracted product description text
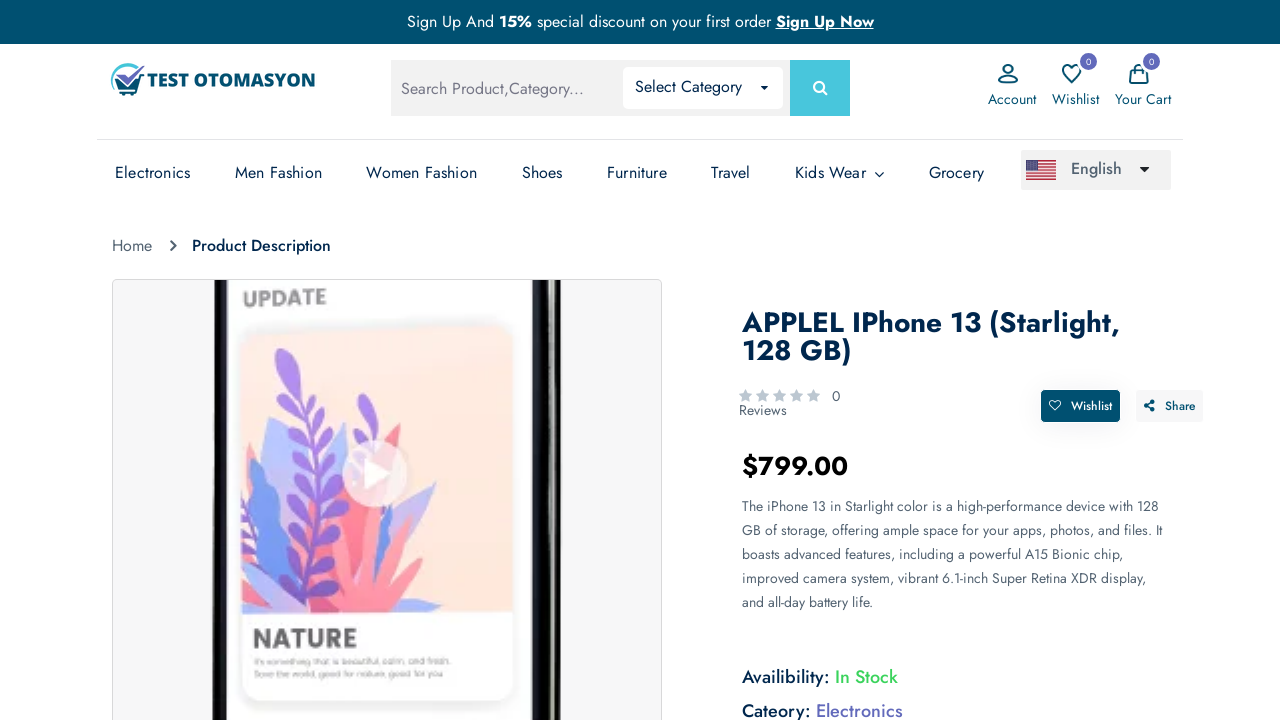

Verified product description contains 'phone'
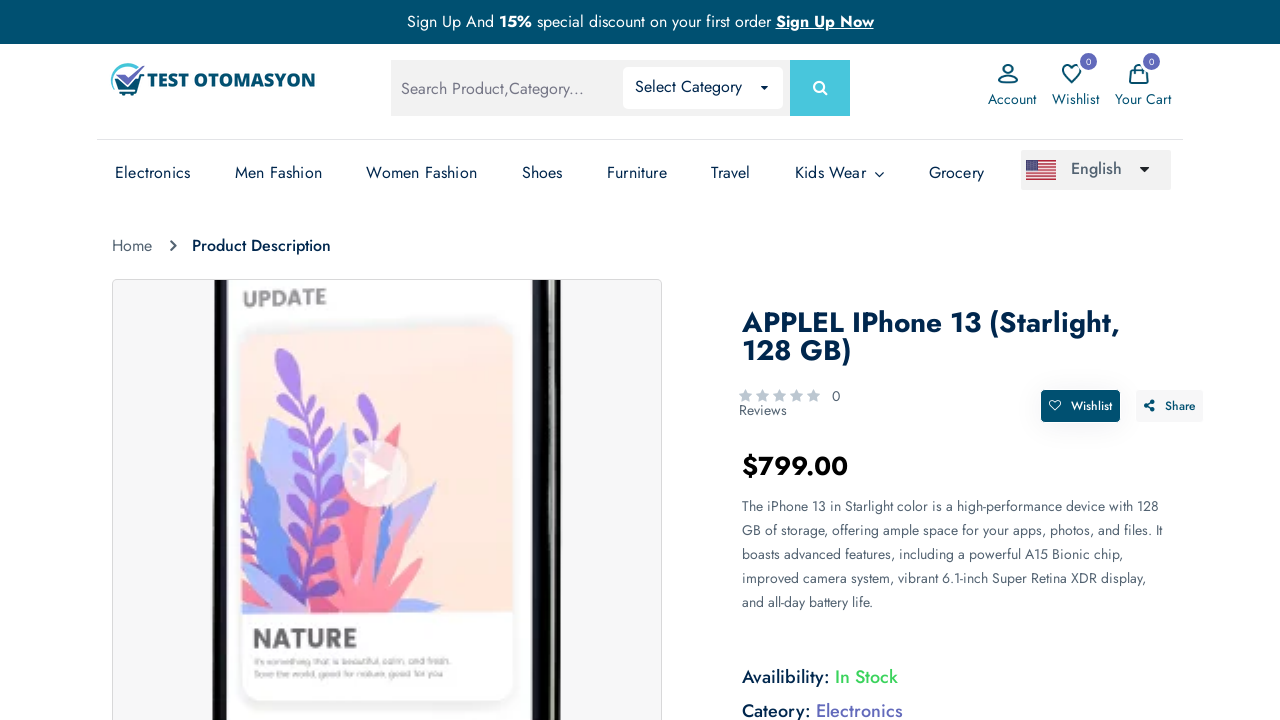

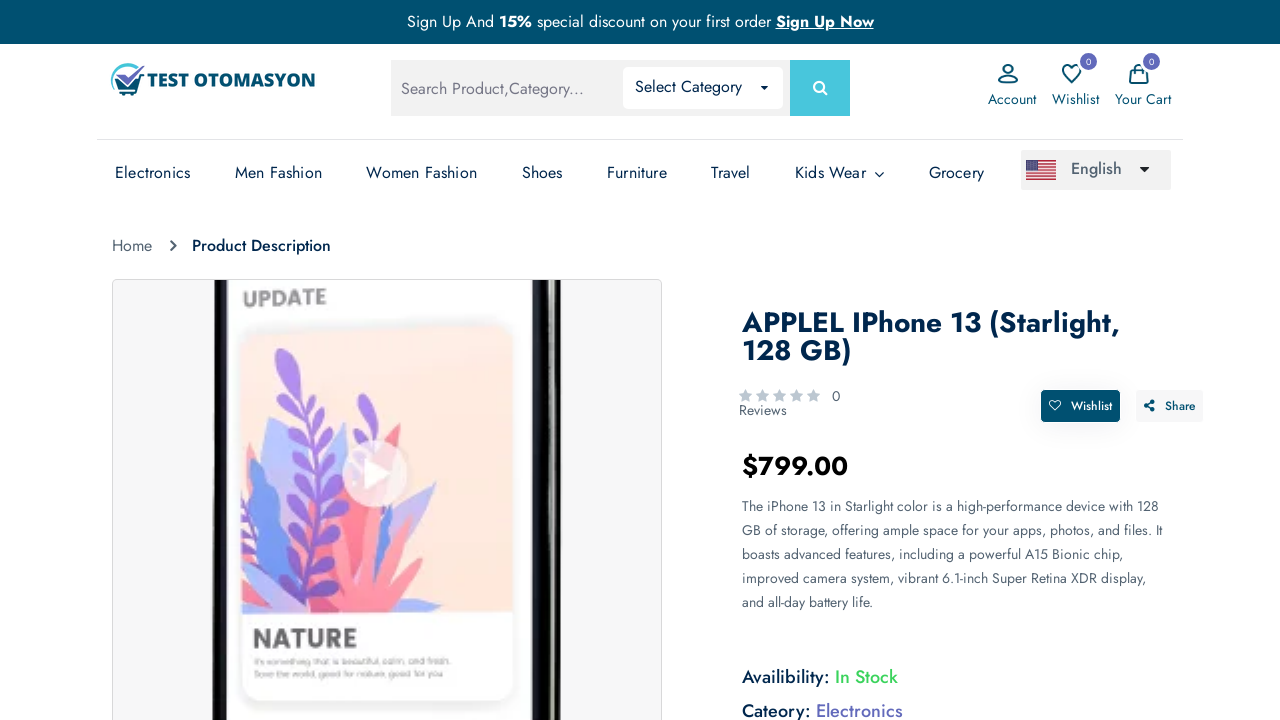